Tests the search functionality by clicking on the search field, entering a search term, and submitting the form

Starting URL: https://automationpanda.com/

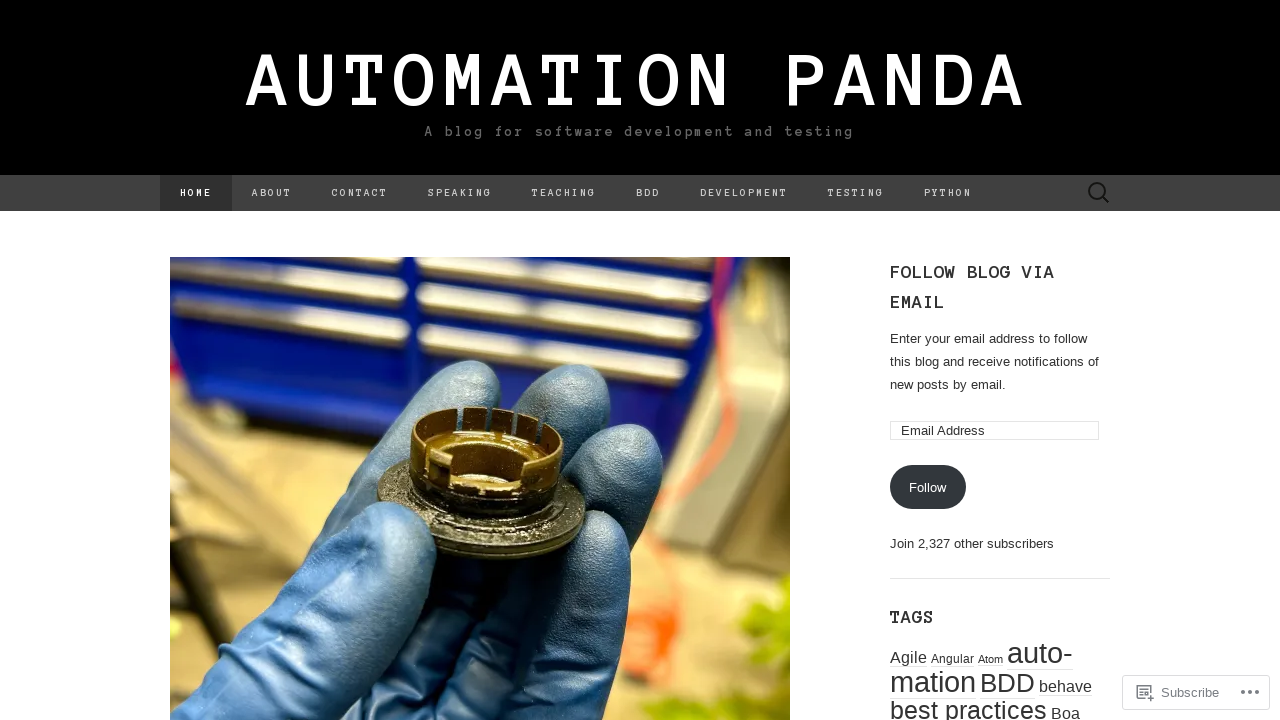

Clicked on search field at (1099, 193) on .search-field
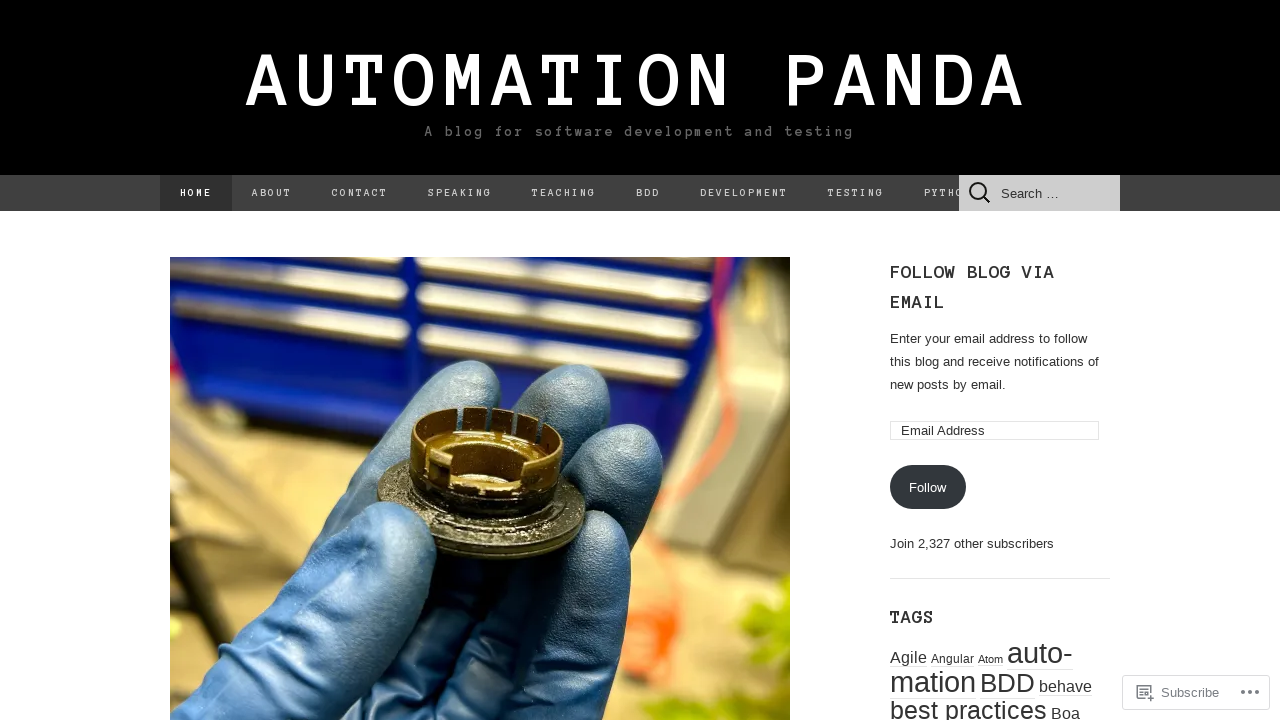

Entered search term 'api' in search field on .search-field
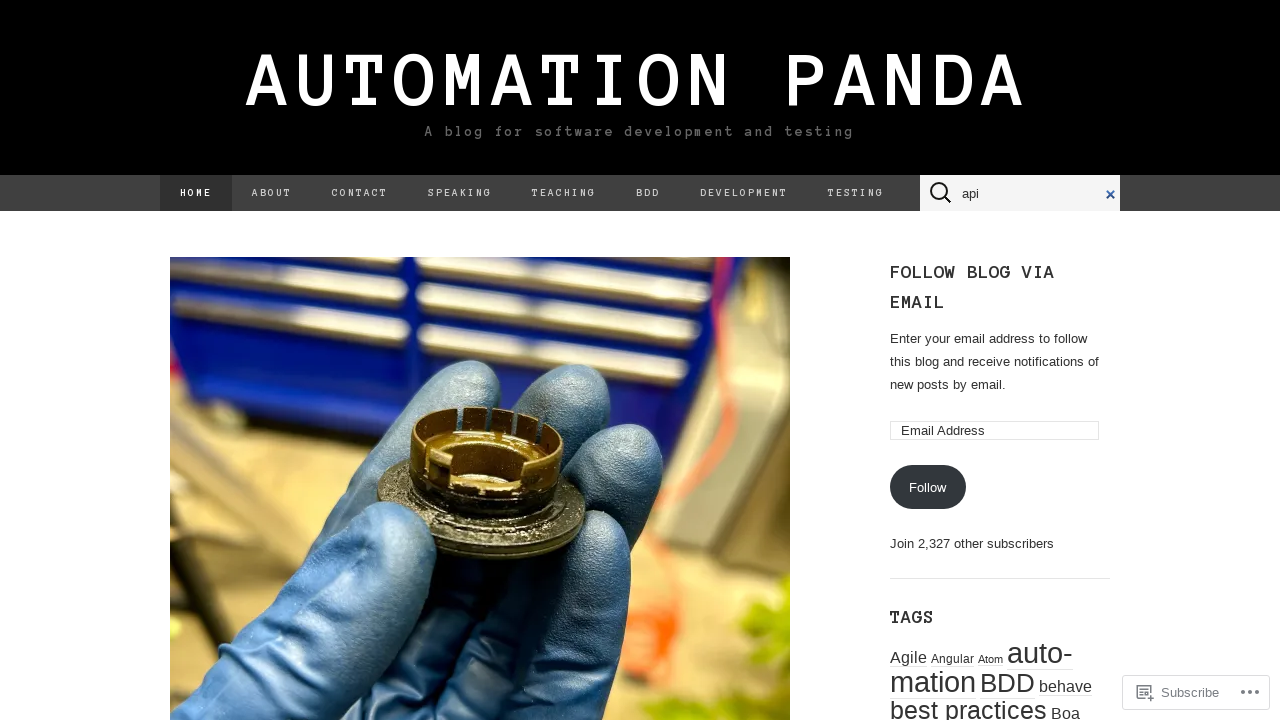

Pressed Enter to submit search form on .search-field
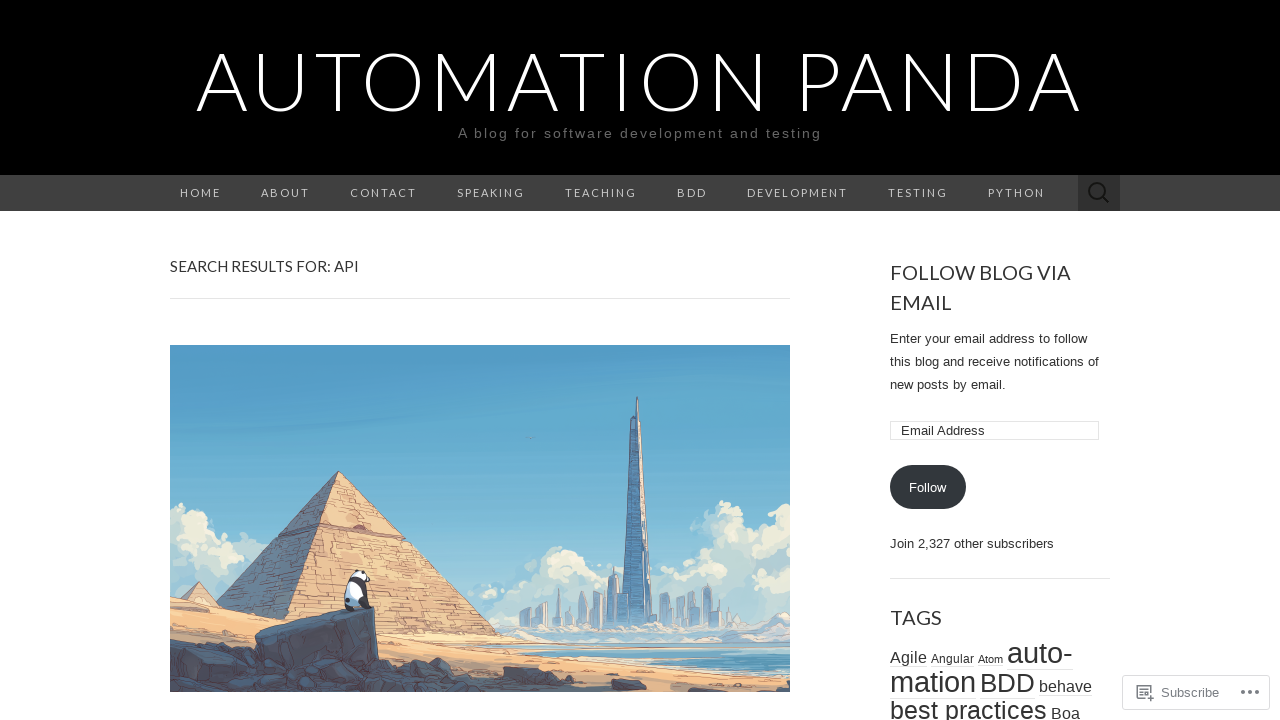

Search results page fully loaded
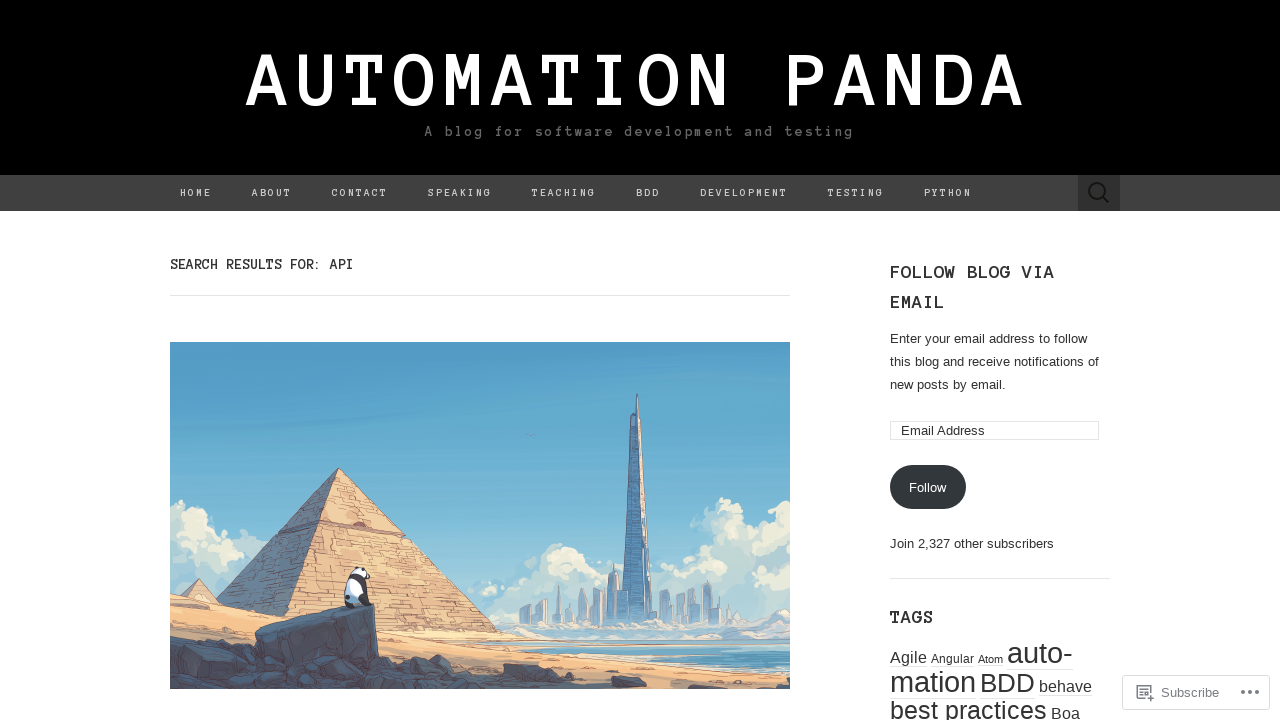

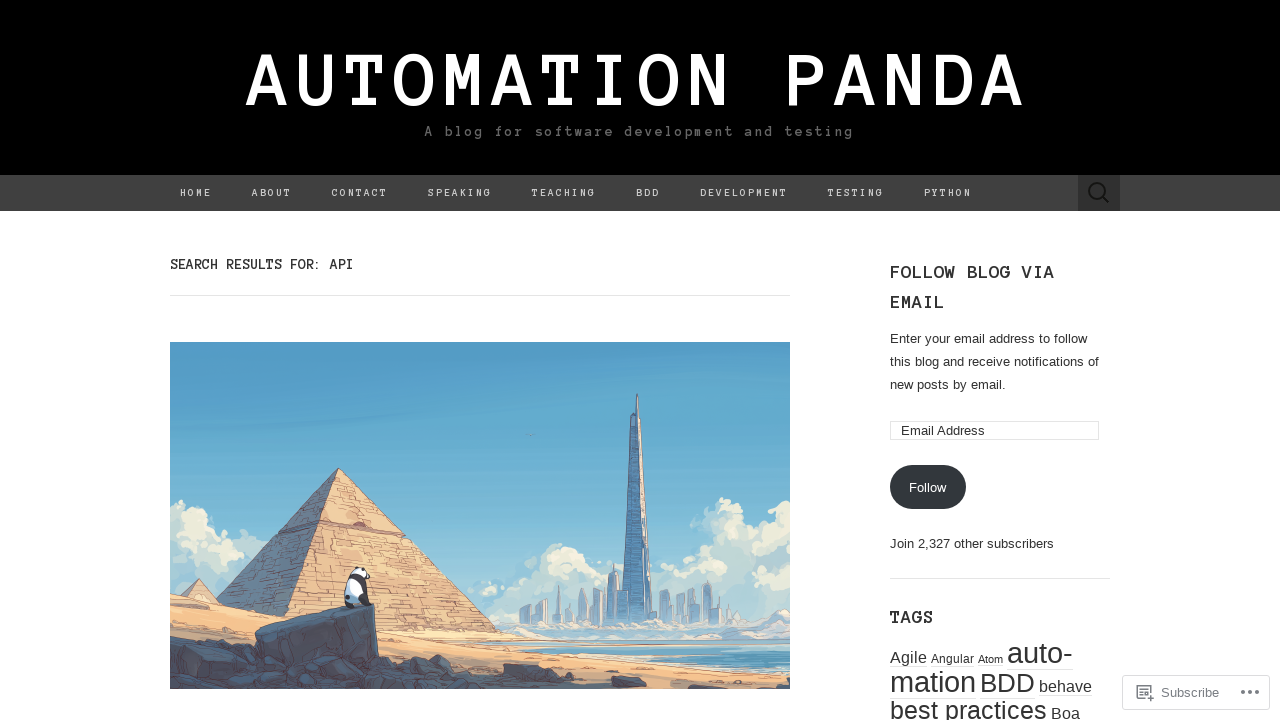